Tests JavaScript confirm dialog handling by clicking a button that generates a confirm box, dismissing it (Cancel), and verifying the result message shows the cancel action was detected.

Starting URL: https://artoftesting.com/samplesiteforselenium

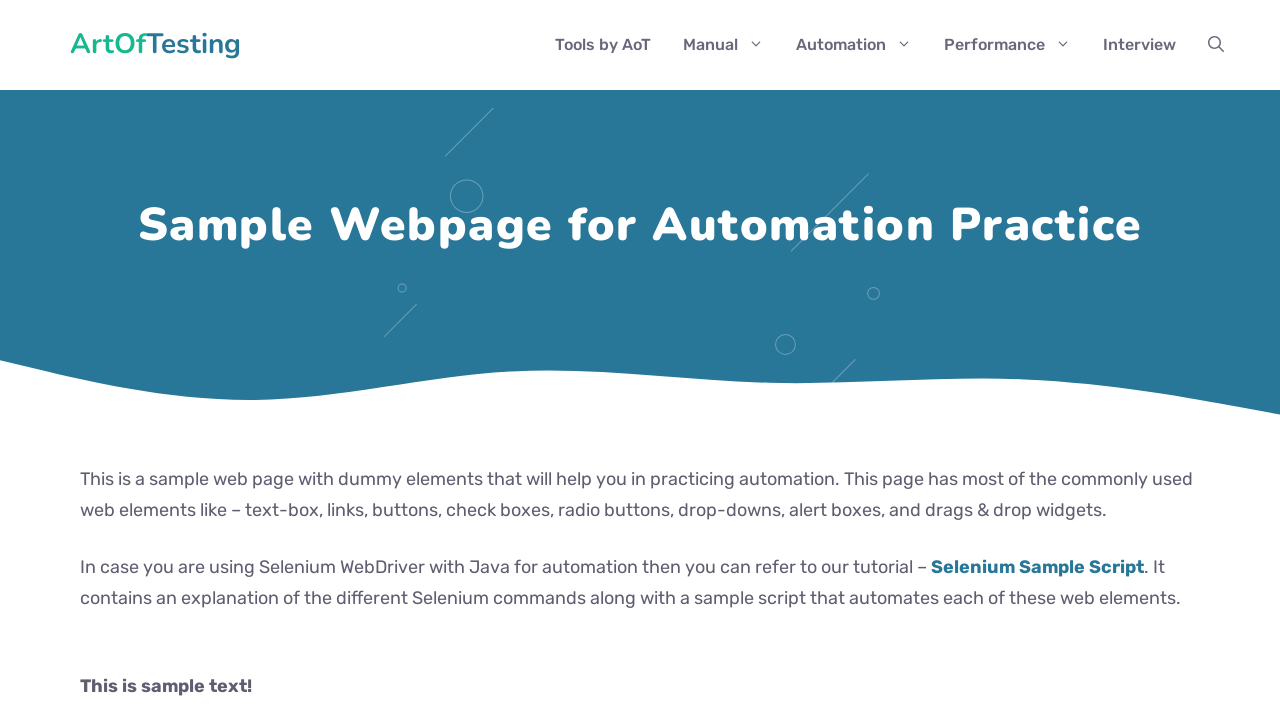

Set up dialog handler to dismiss confirm dialogs by clicking Cancel
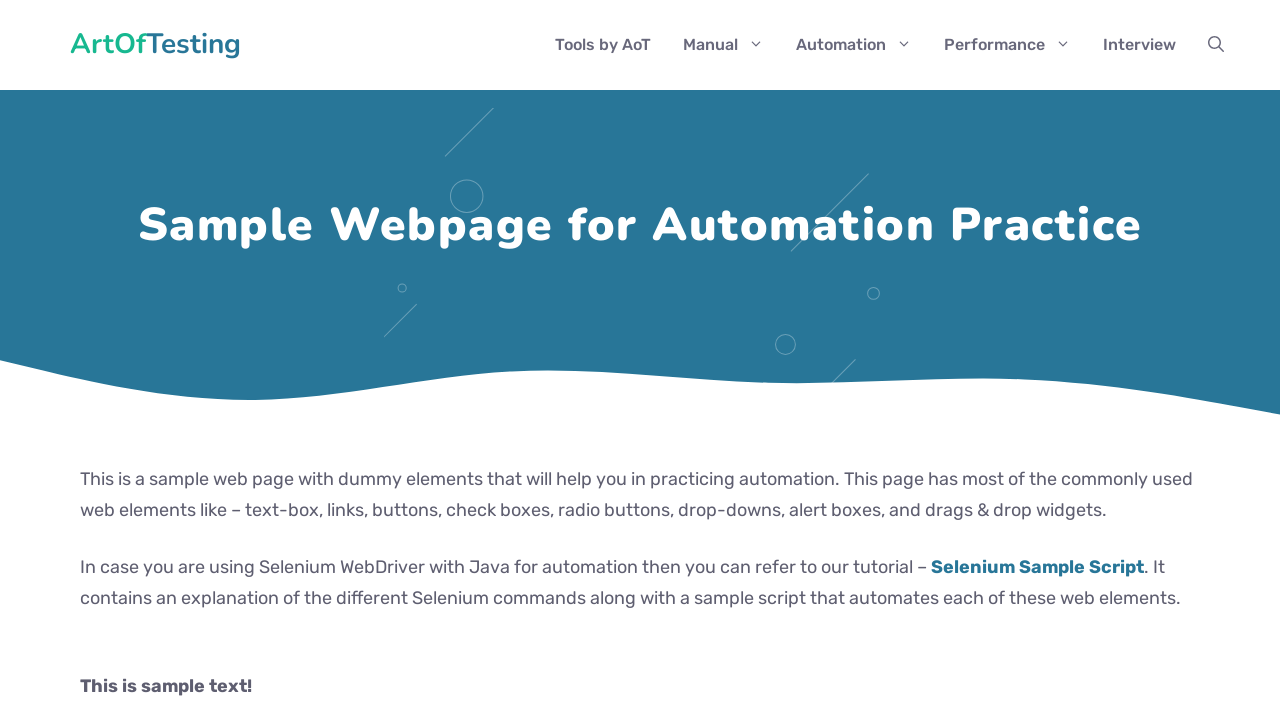

Clicked button to generate confirm dialog at (192, 360) on button[onclick='generateConfirmBox()']
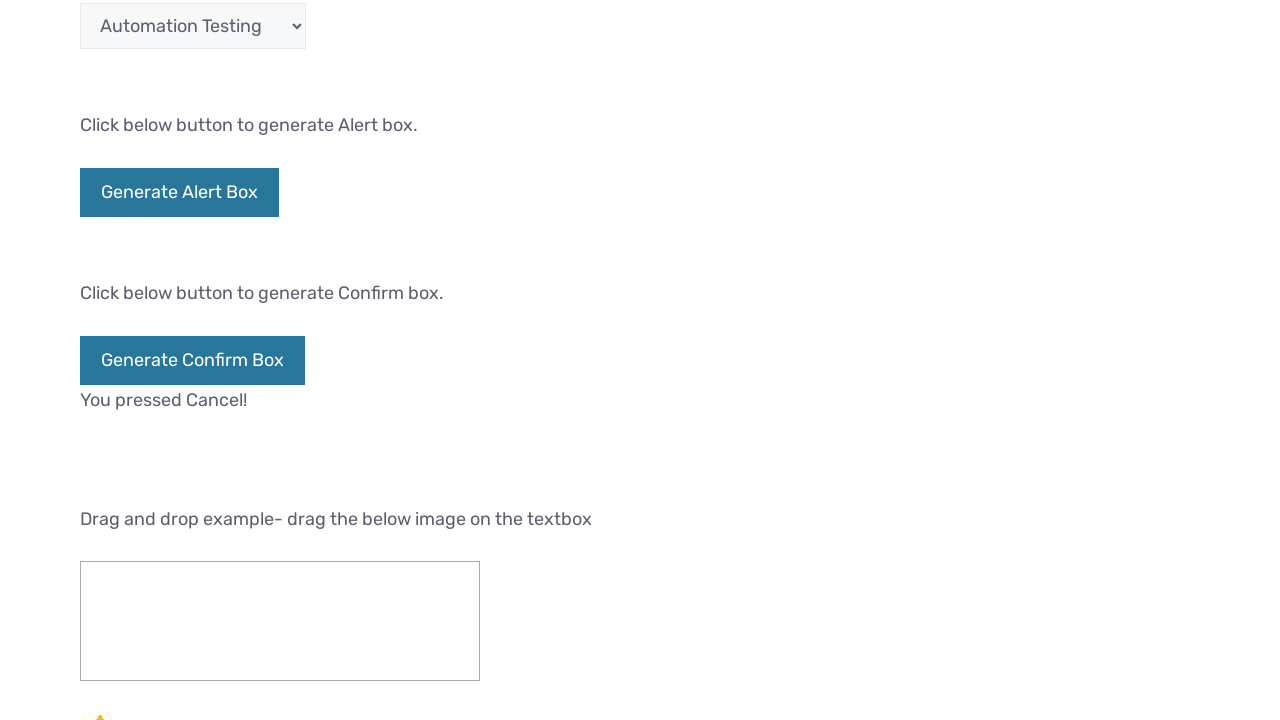

Demo element loaded after confirm dialog dismissed
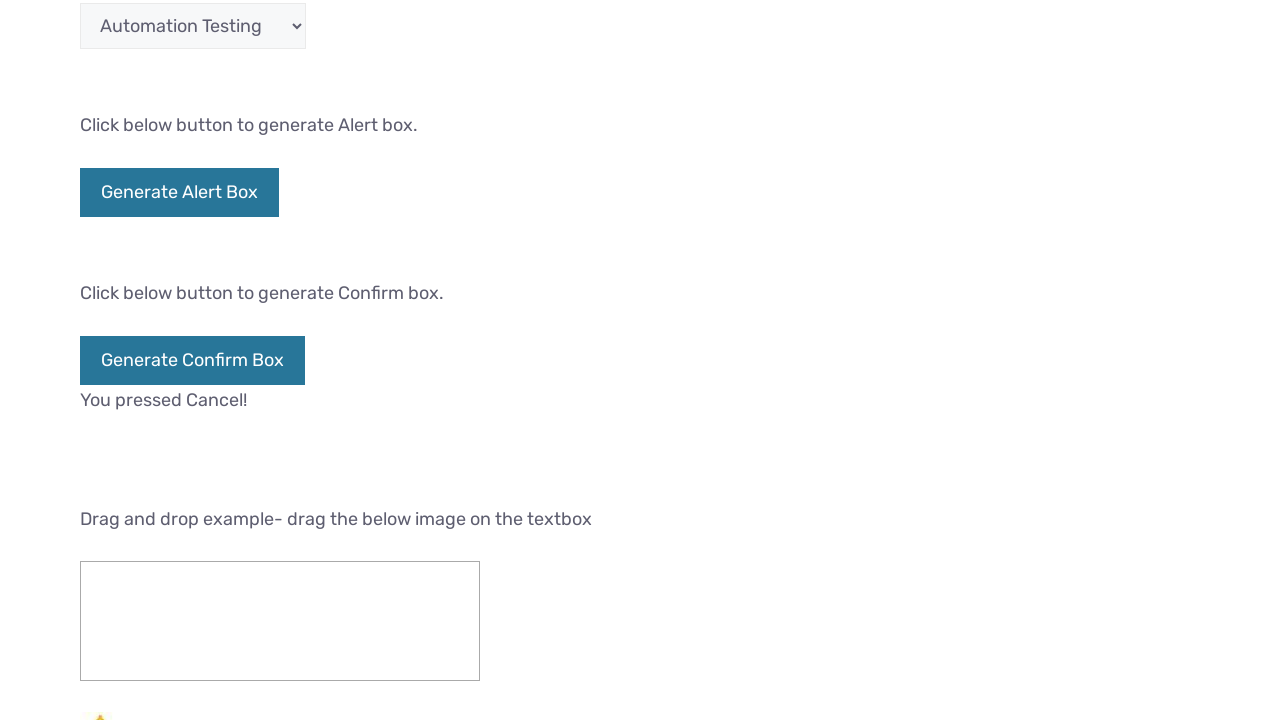

Verified that cancel action was detected and displayed in result message
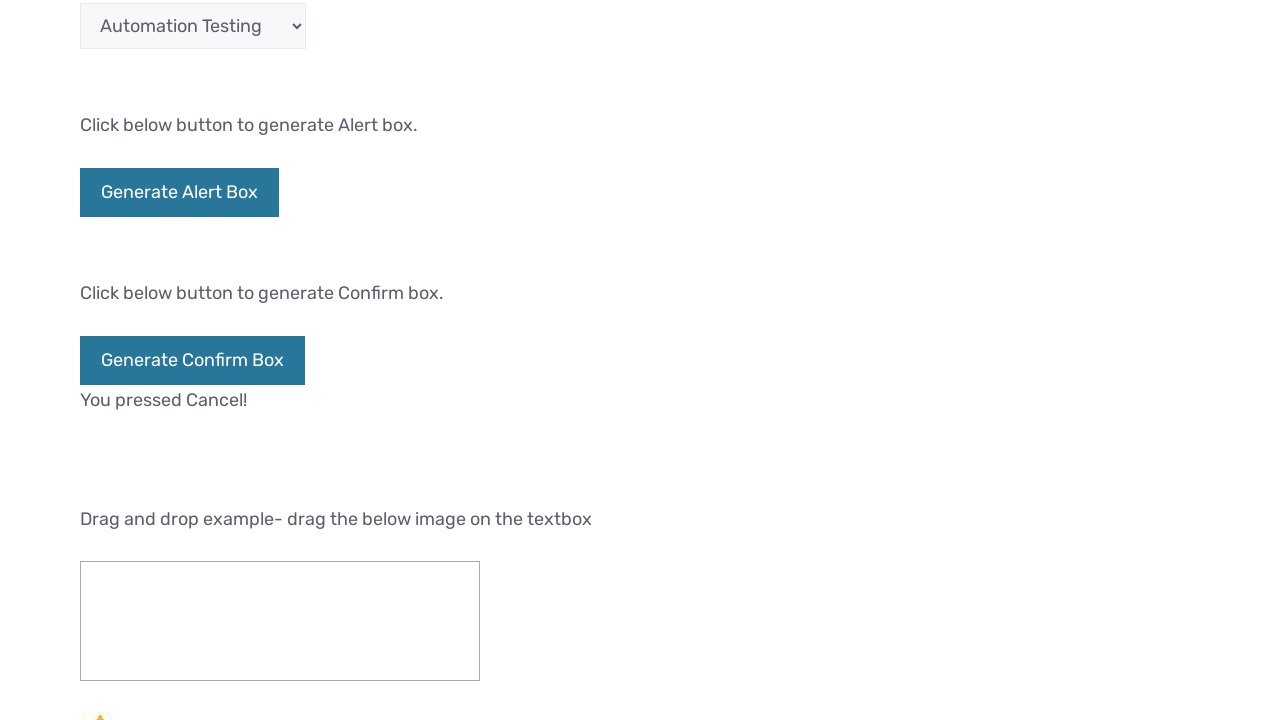

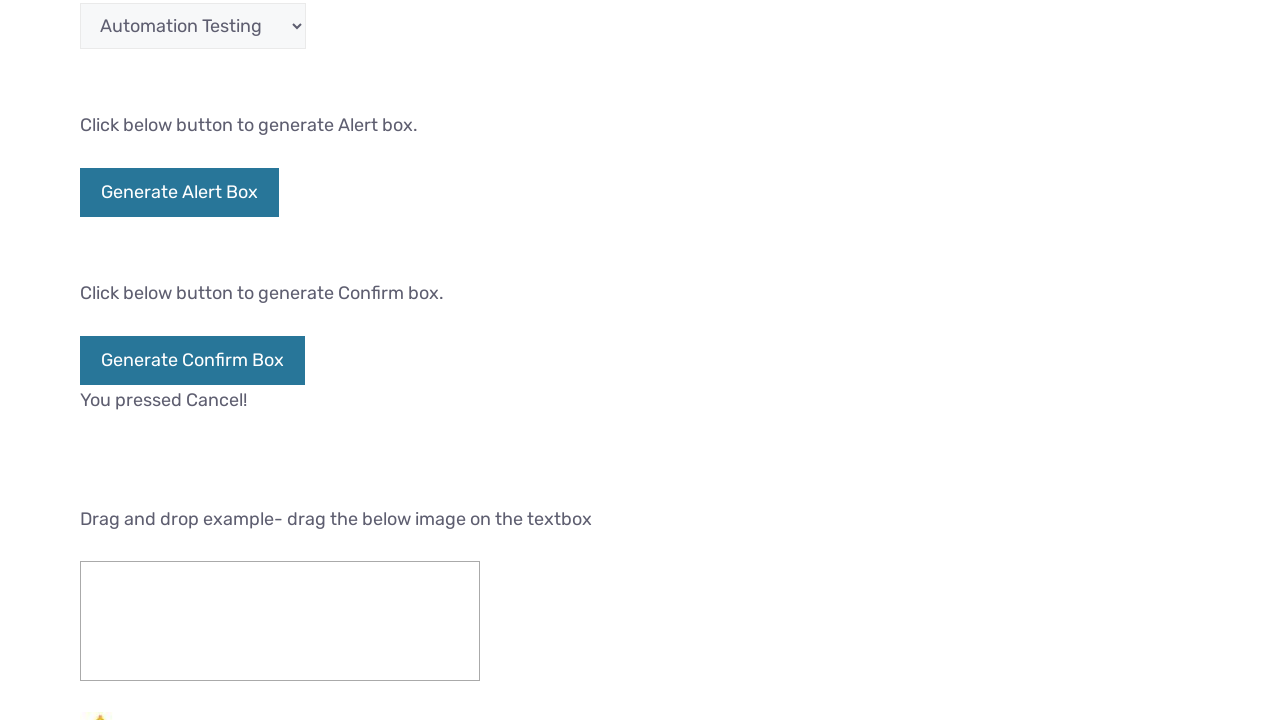